Tests a form page by filling in the first name field with a sample value

Starting URL: https://seleniumui.moderntester.pl/form.php

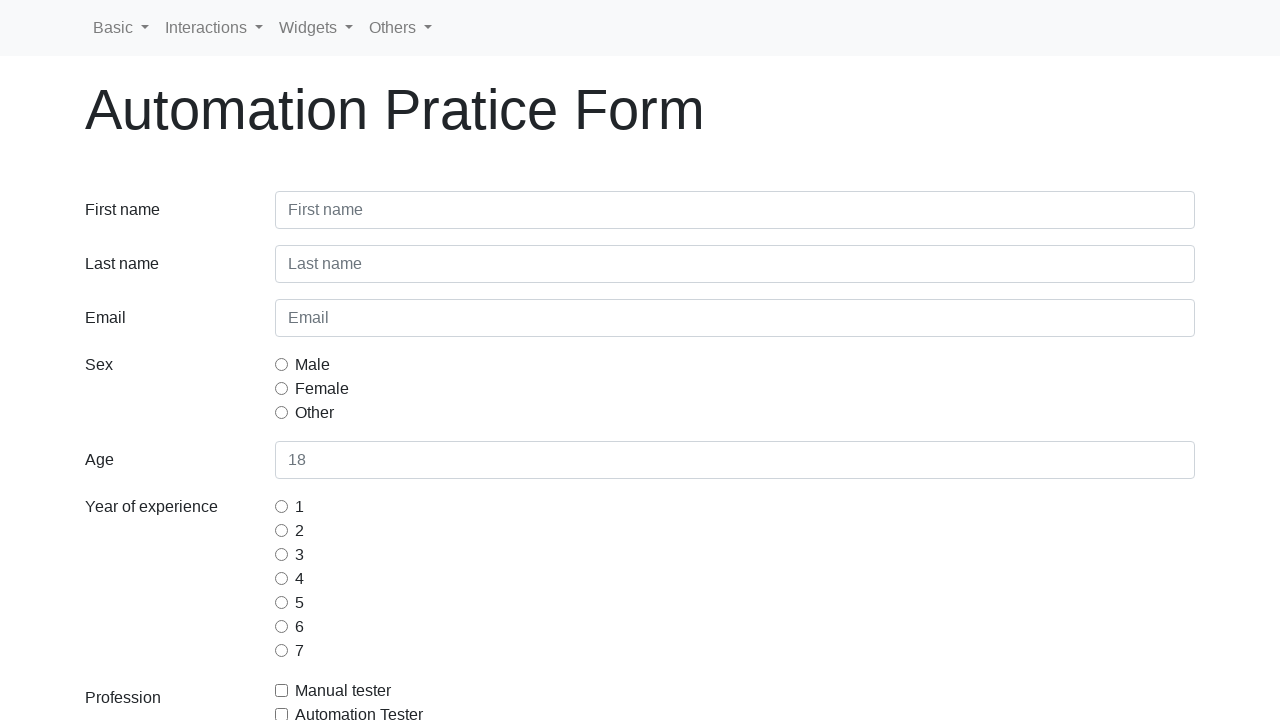

Filled first name field with 'Jan' on #inputFirstName3
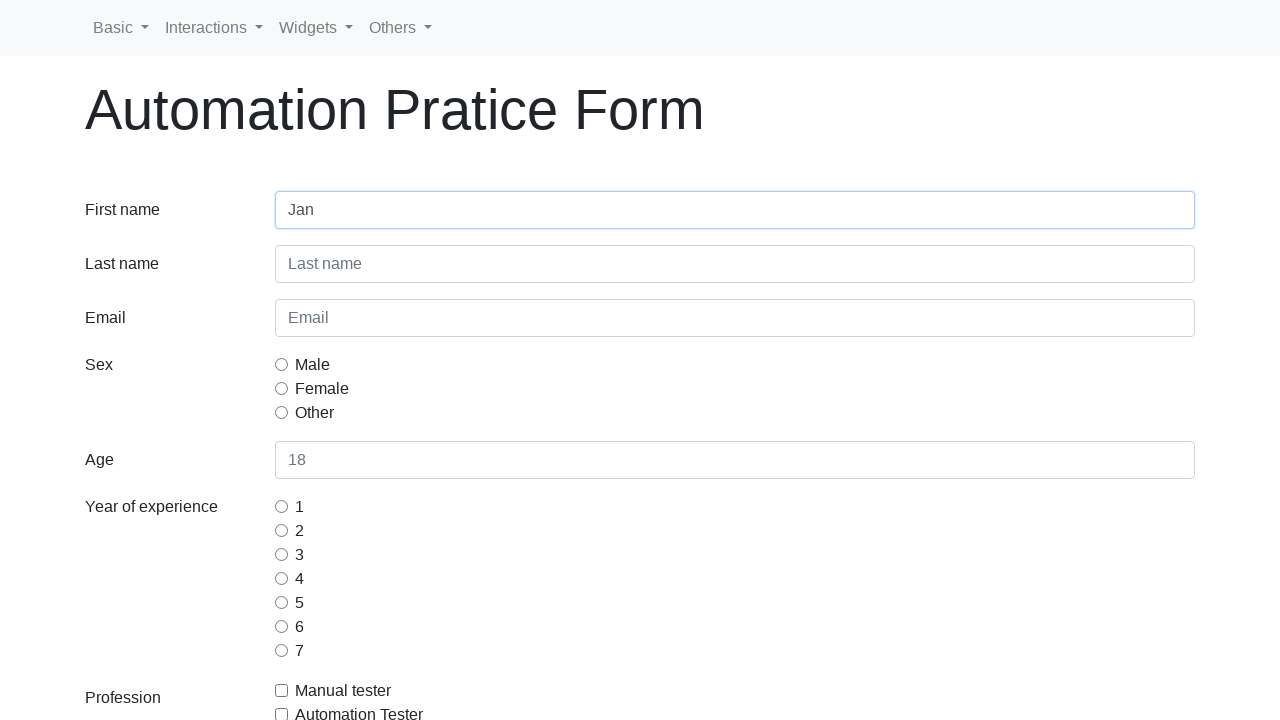

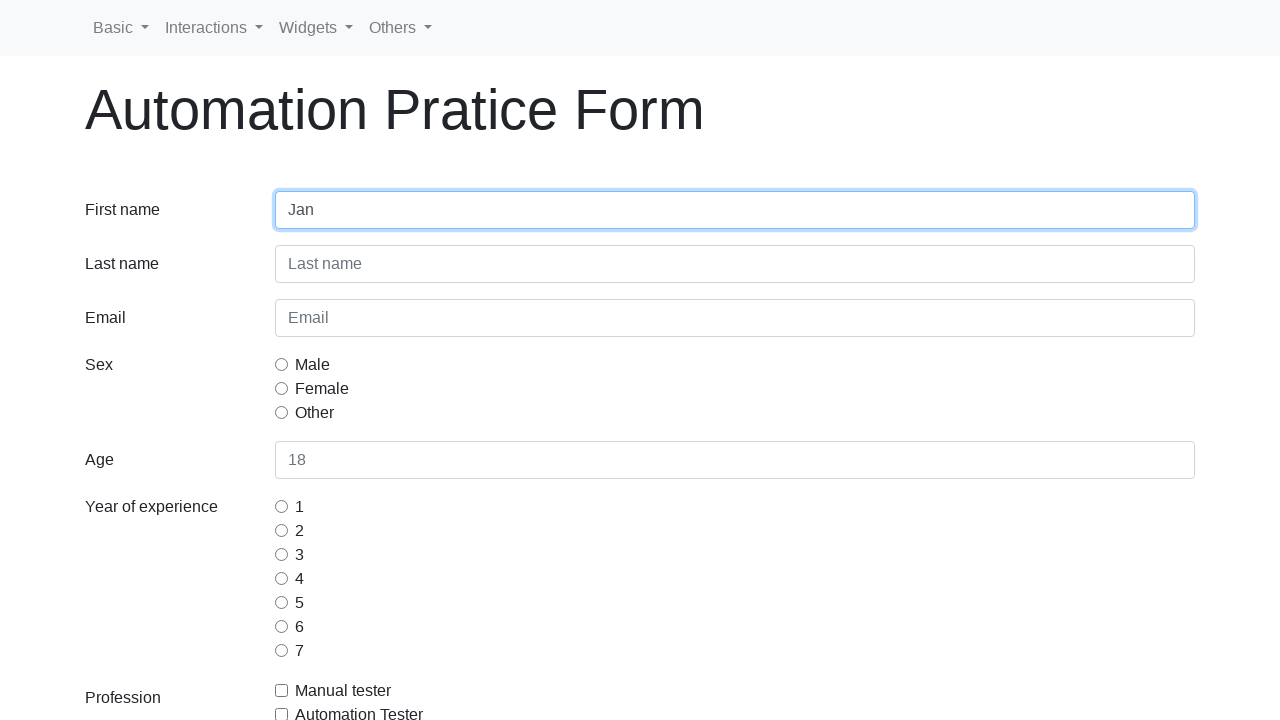